Navigates to the OrangeHRM page and verifies that the page loads by checking the page title

Starting URL: http://alchemy.hguy.co/orangehrm

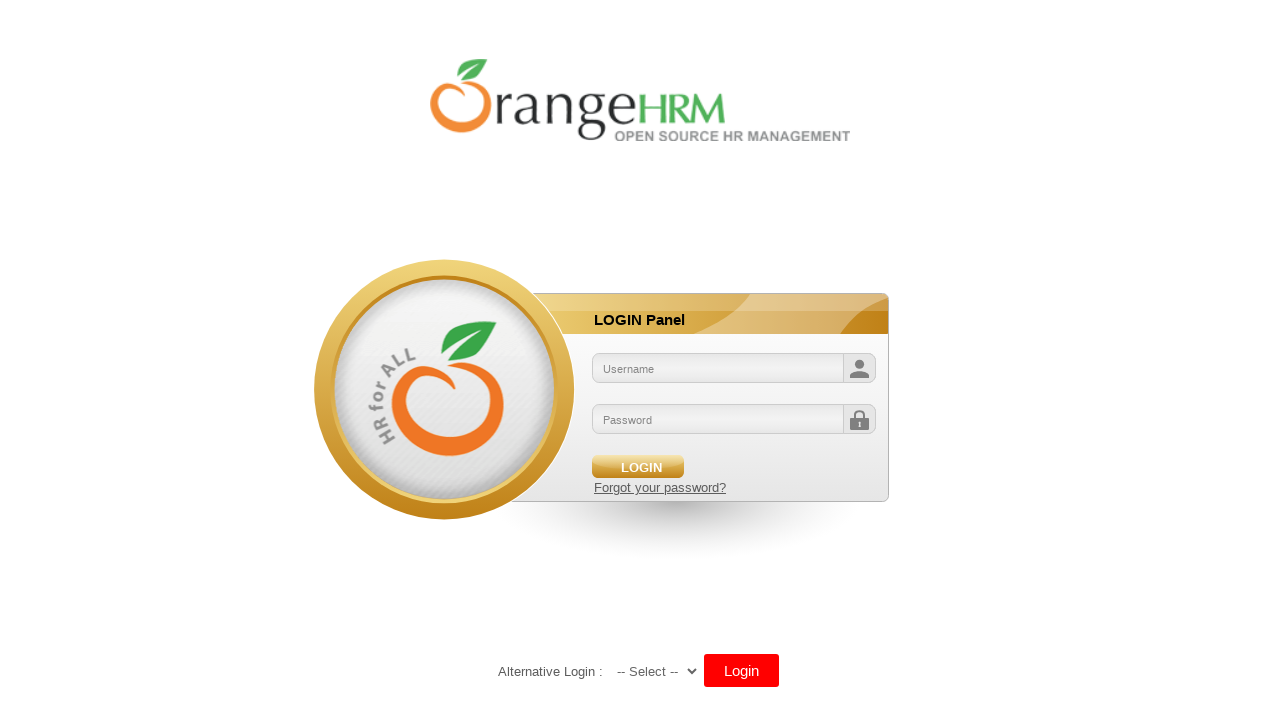

Waited for page to reach domcontentloaded state
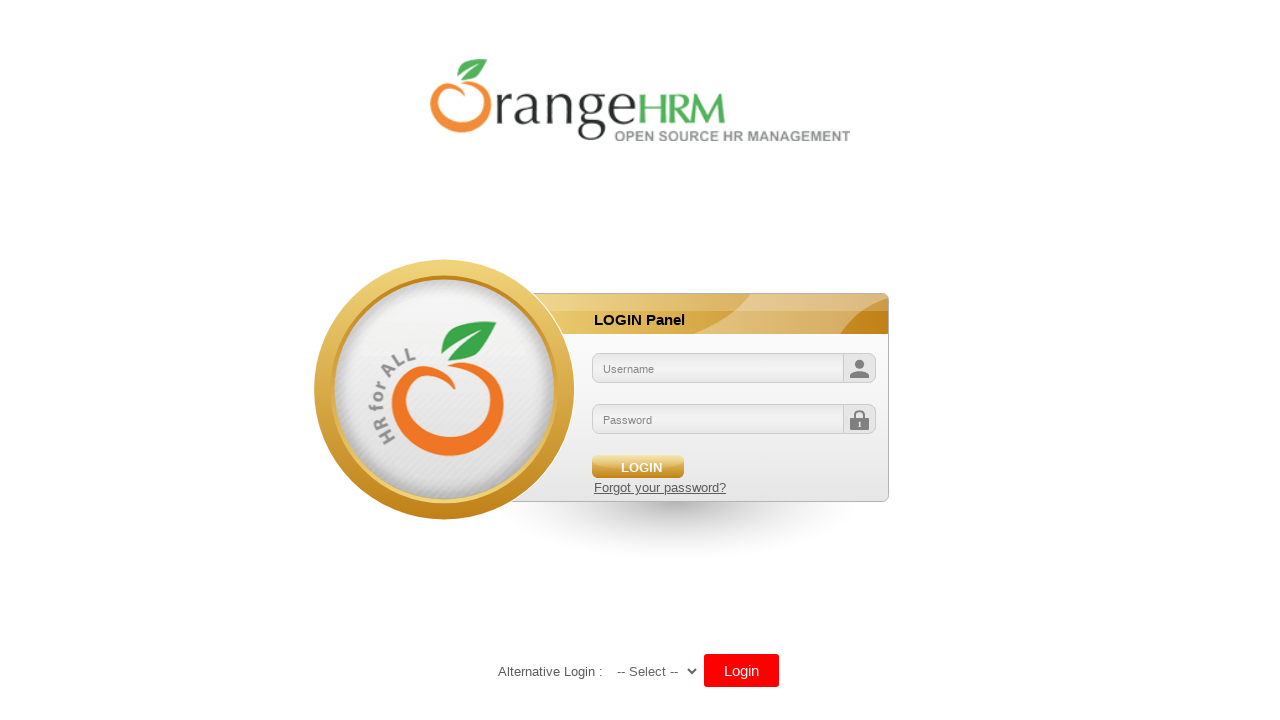

Verified page title is 'OrangeHRM'
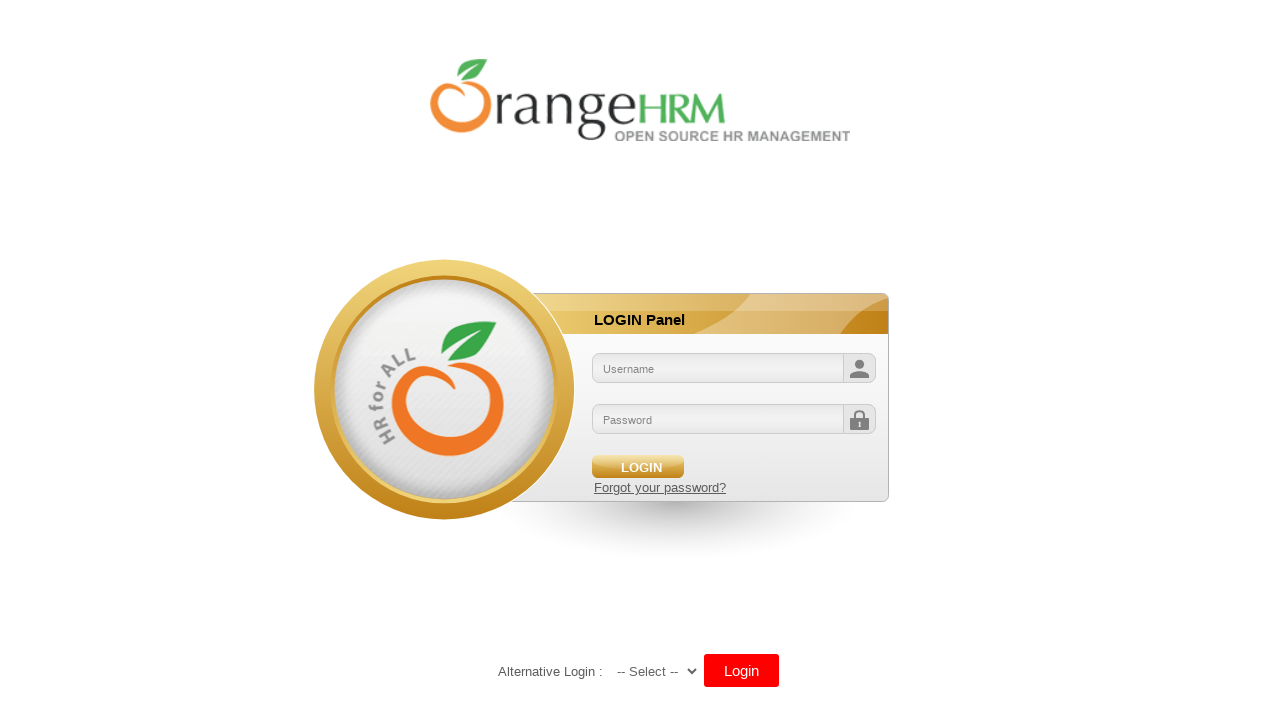

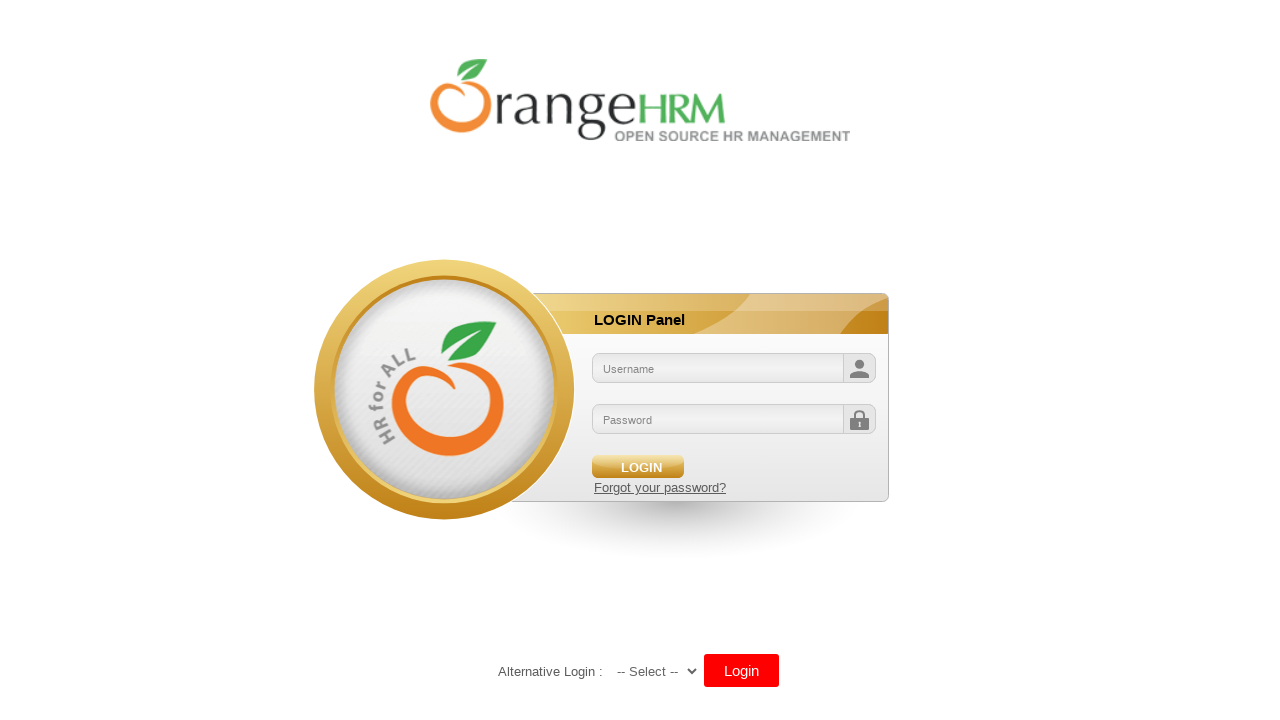